Navigates to a practice website, clicks on a lesson link for "Bài học 4: Personal", and adds 10 notes by filling in title and content fields repeatedly.

Starting URL: https://material.playwrightvn.com/

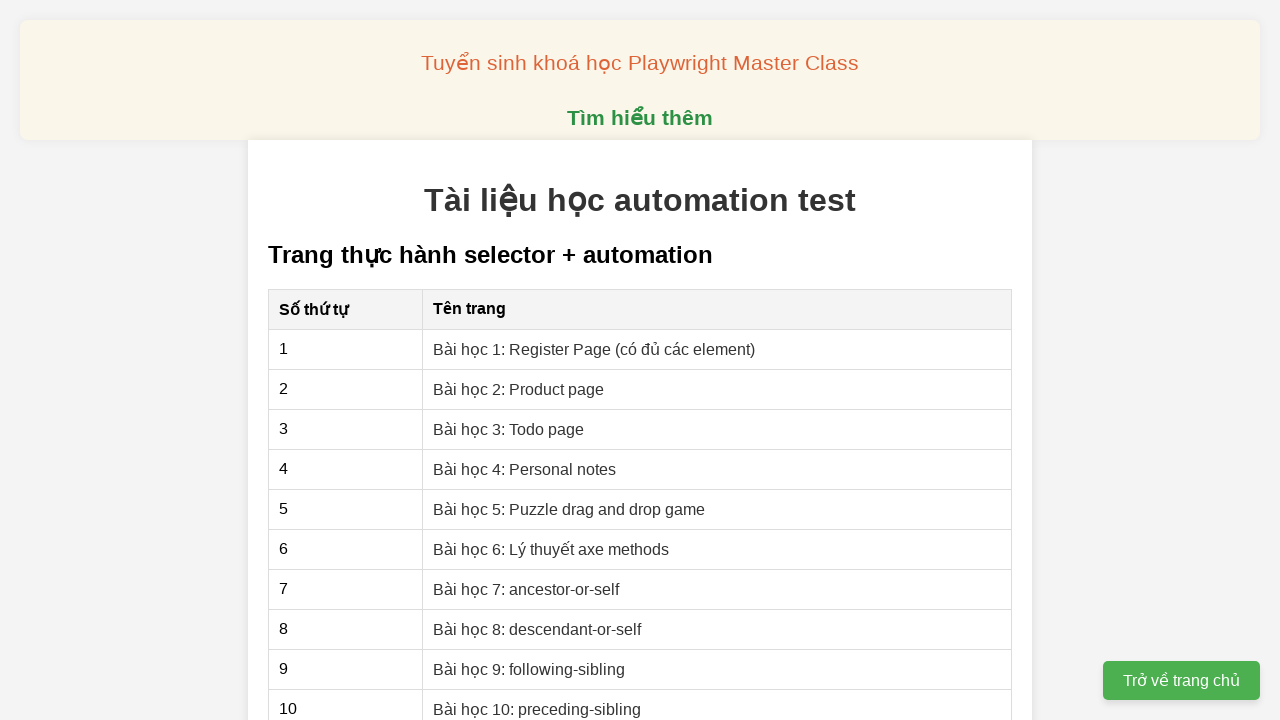

Navigated to practice website https://material.playwrightvn.com/
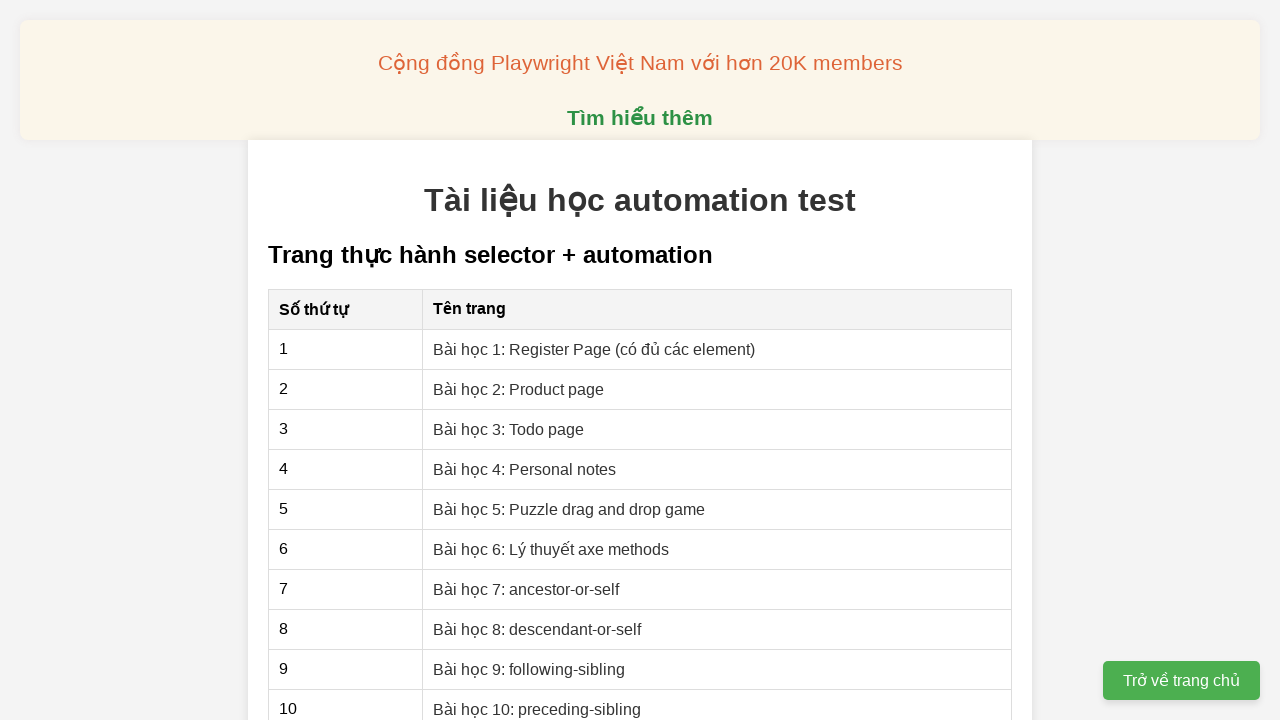

Clicked on lesson link 'Bài học 4: Personal' at (525, 469) on xpath=//a[contains(text(),"Bài học 4: Personal")]
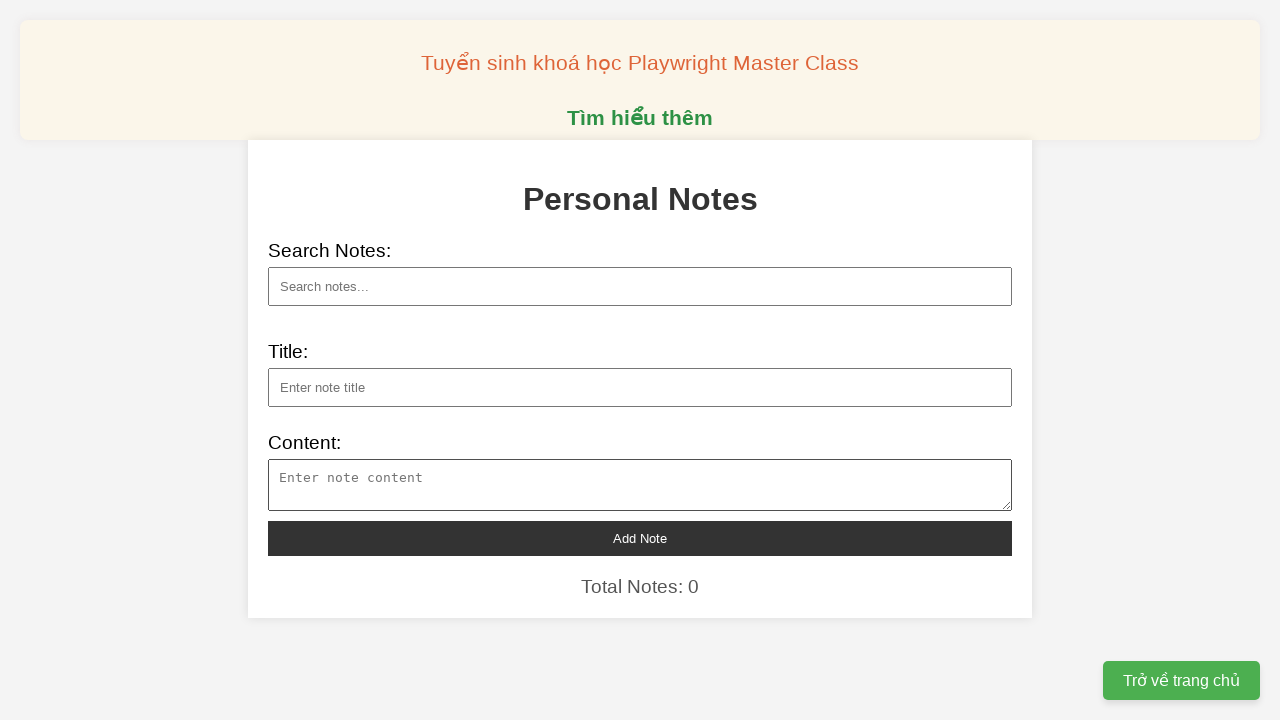

Note title input field is now visible
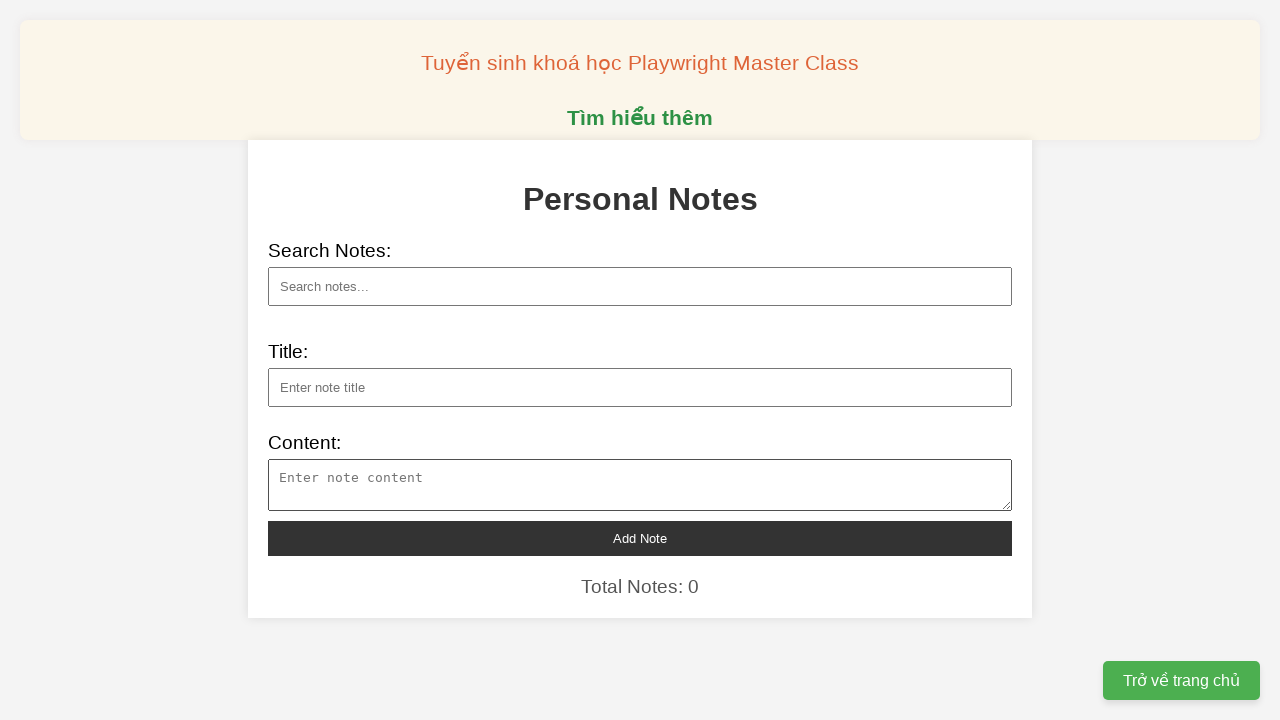

Filled note title field with: 'Công nghệ AI phát triển mạnh mẽ' on xpath=//input[@id="note-title"]
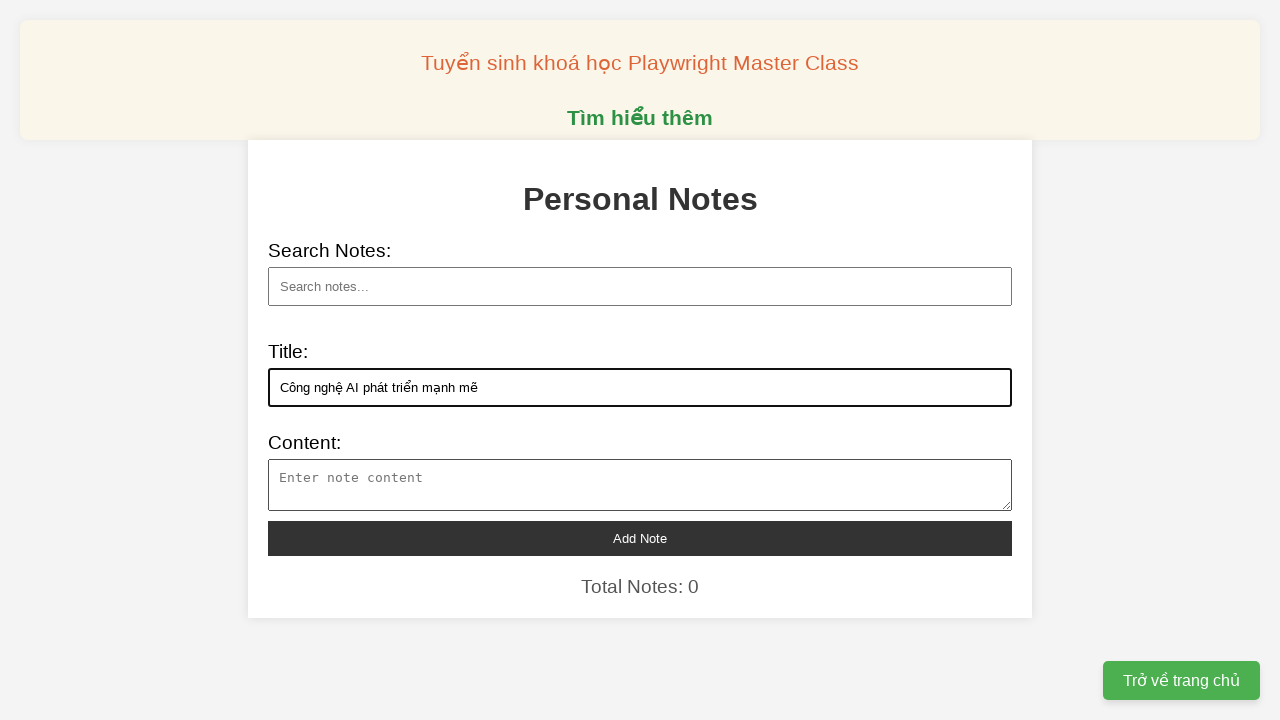

Filled note content field with: 'Trí tuệ nhân tạo đang thay đổi cuộc sống hàng ngày của chúng ta.' on xpath=//textarea[@id="note-content"]
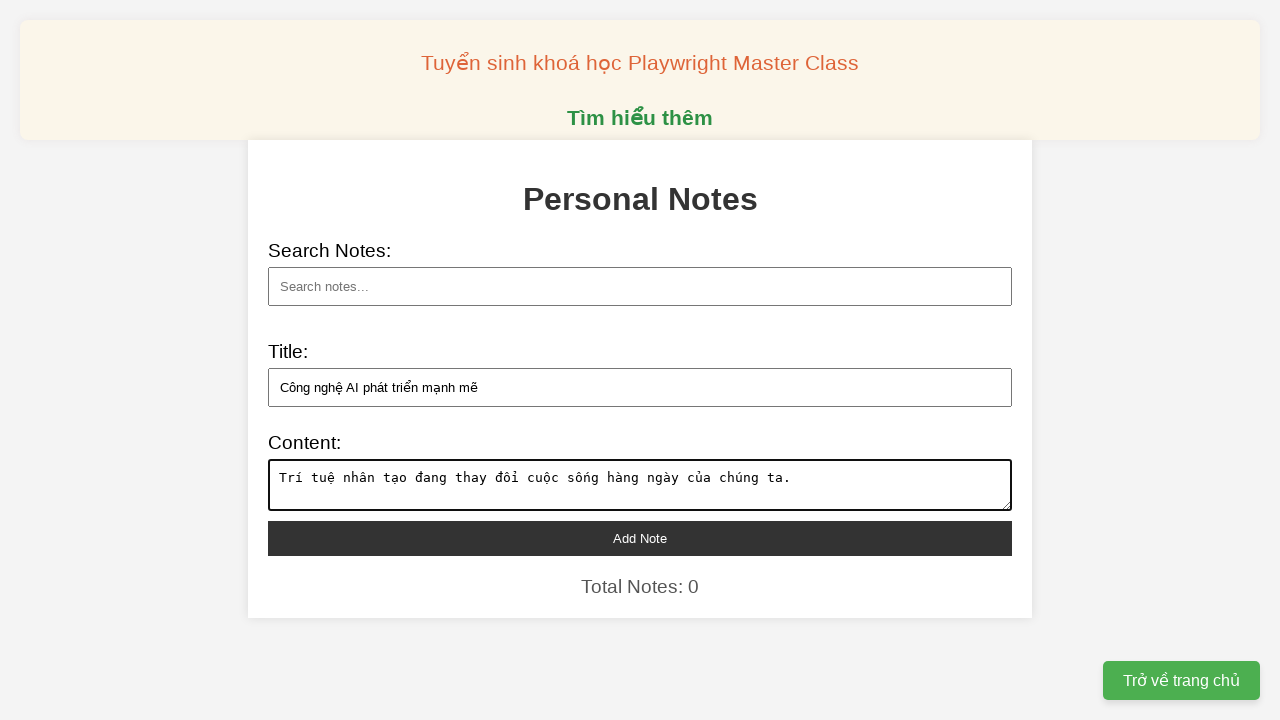

Clicked add note button (note 1/10 added) at (640, 538) on xpath=//button[@id="add-note"]
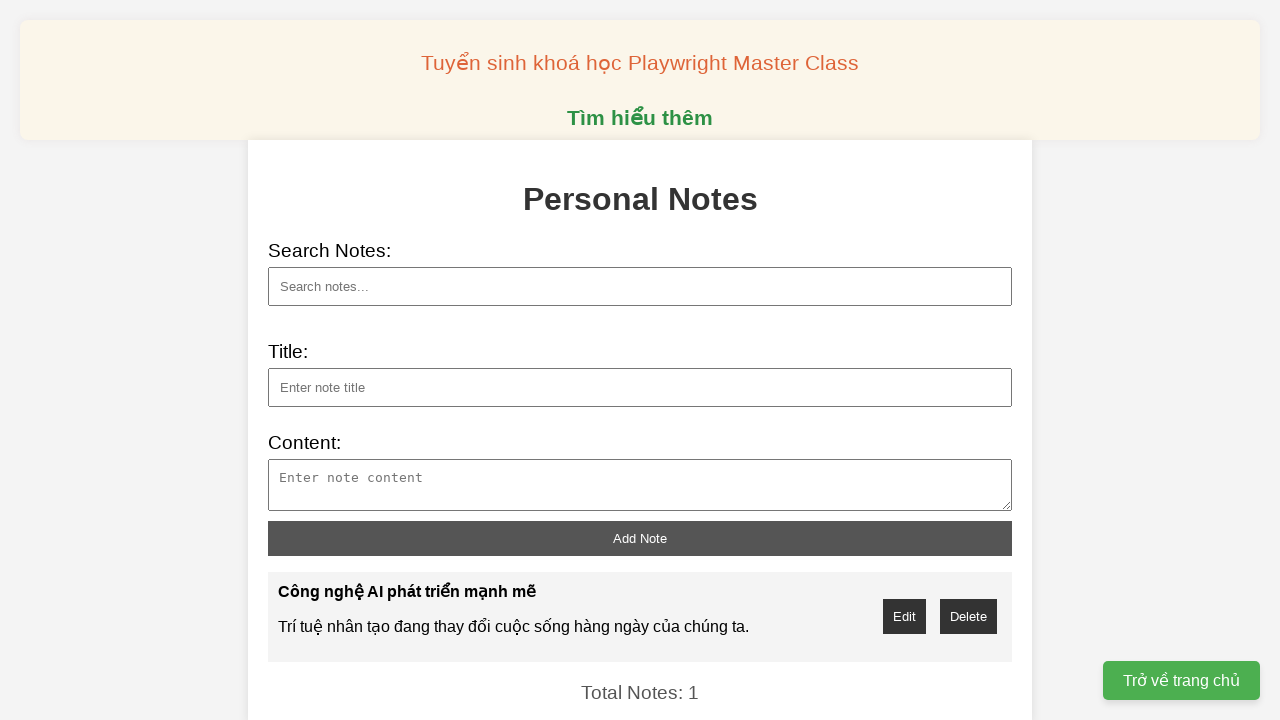

Filled note title field with: 'Điện thoại thông minh thế hệ mới' on xpath=//input[@id="note-title"]
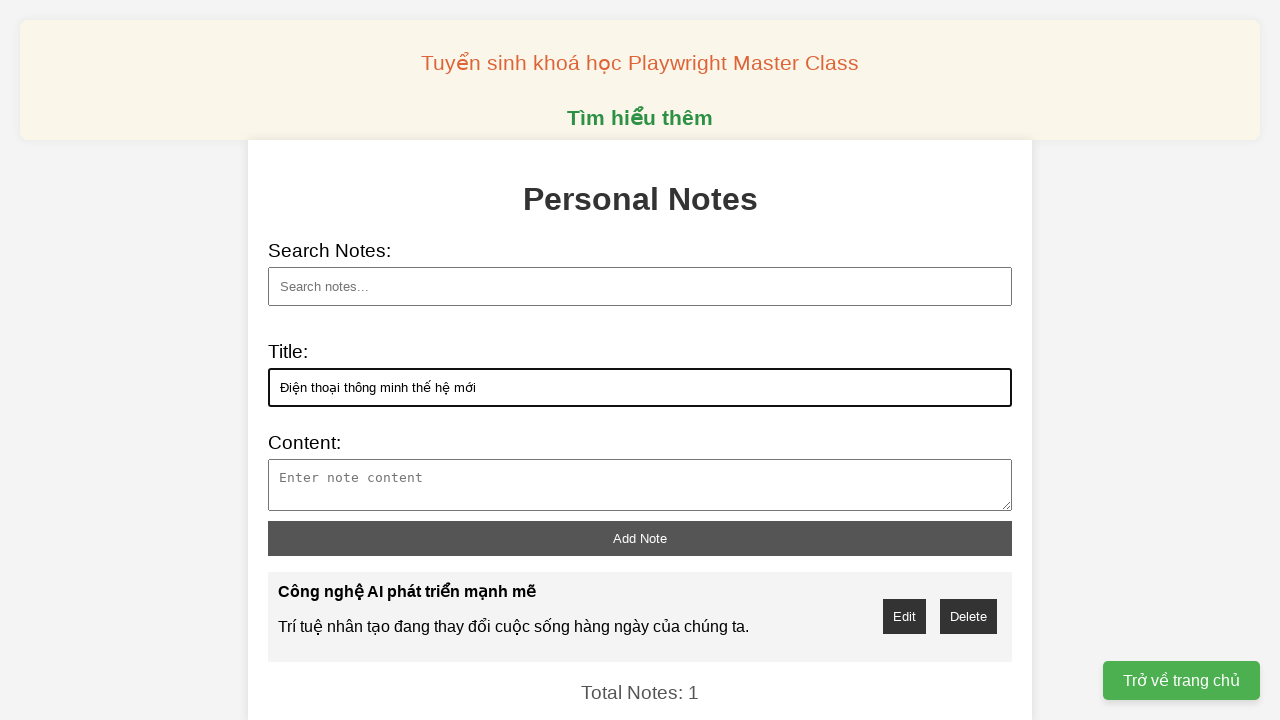

Filled note content field with: 'Các hãng công nghệ ra mắt sản phẩm với nhiều tính năng đột phá.' on xpath=//textarea[@id="note-content"]
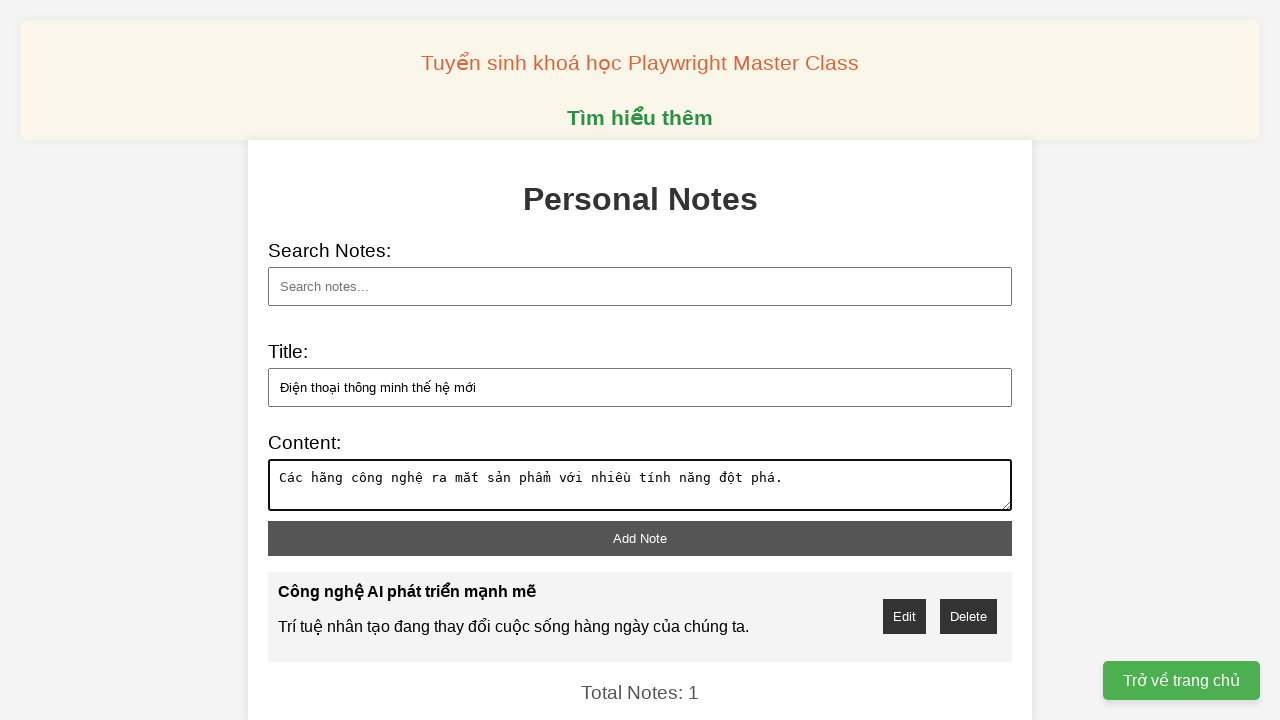

Clicked add note button (note 2/10 added) at (640, 538) on xpath=//button[@id="add-note"]
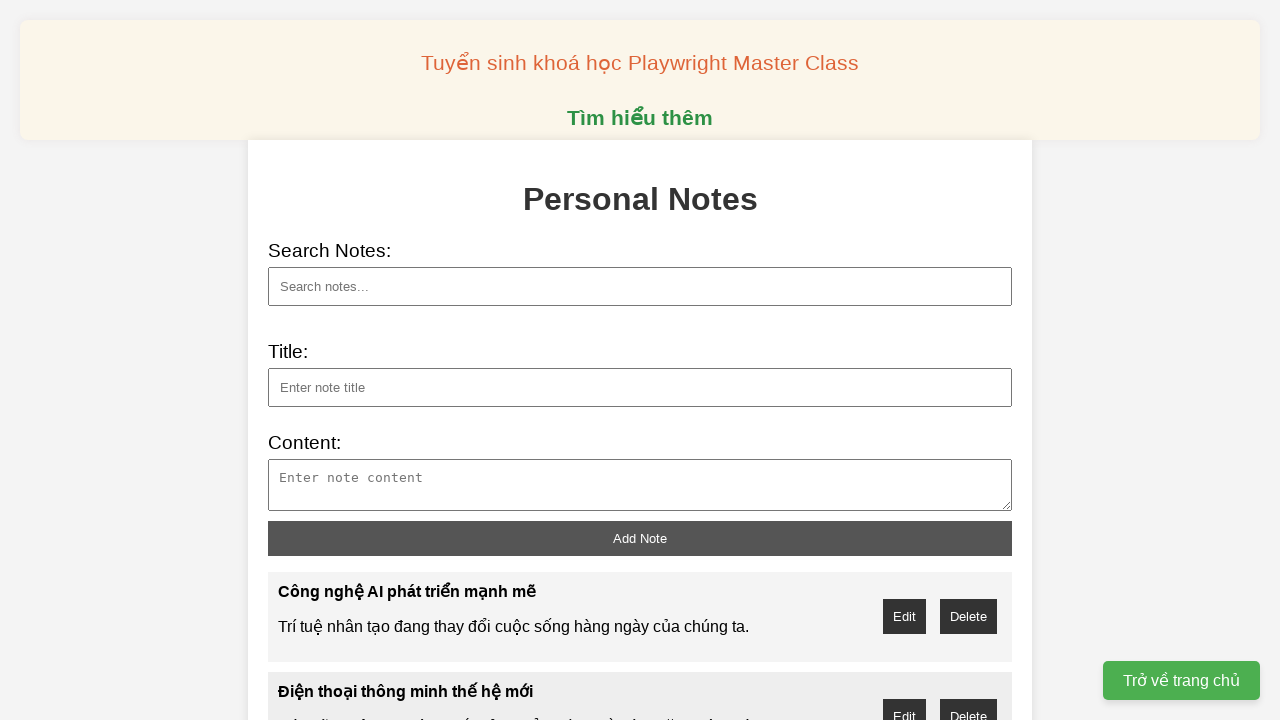

Filled note title field with: 'Khám phá vũ trụ năm 2024' on xpath=//input[@id="note-title"]
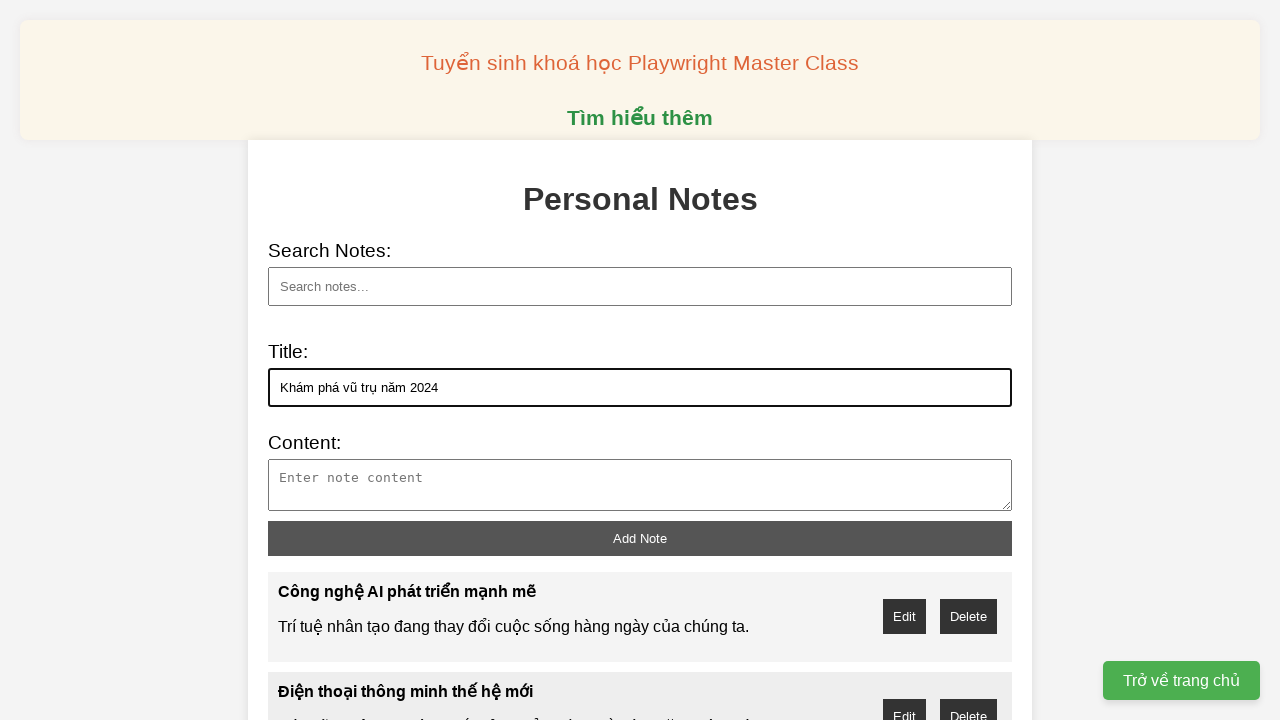

Filled note content field with: 'Các nhà khoa học tiếp tục tìm kiếm sự sống ngoài Trái Đất.' on xpath=//textarea[@id="note-content"]
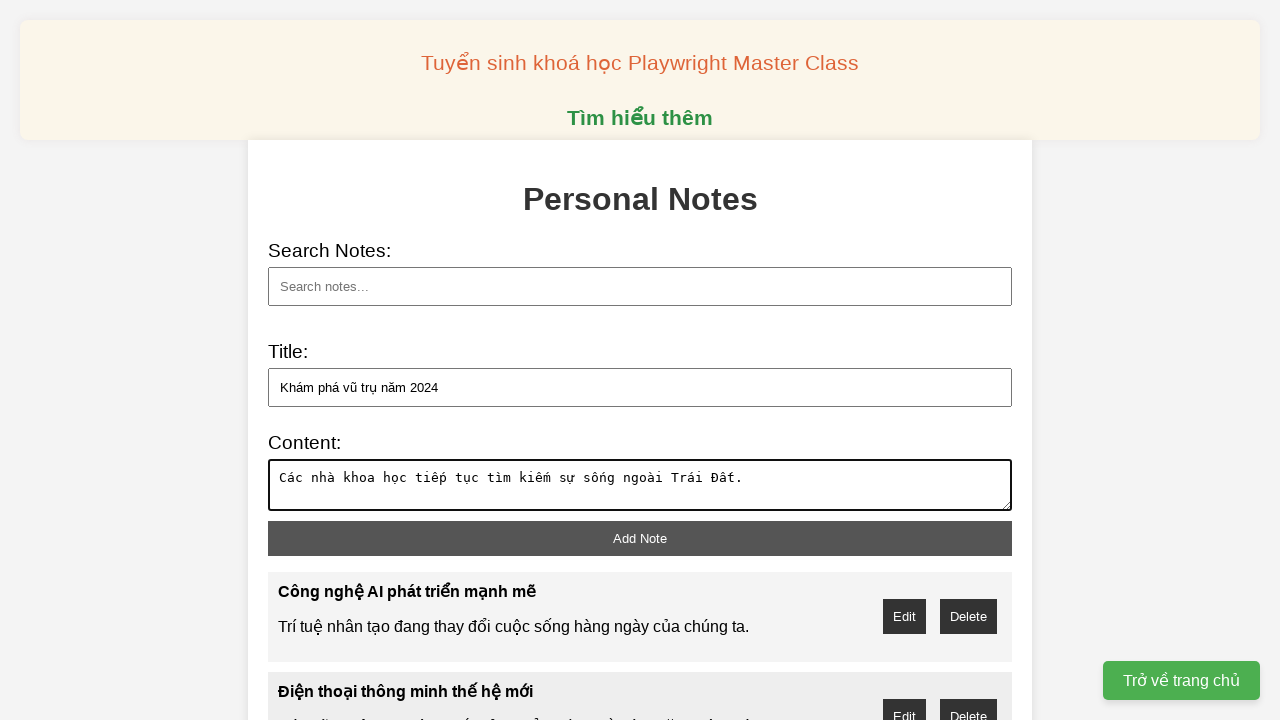

Clicked add note button (note 3/10 added) at (640, 538) on xpath=//button[@id="add-note"]
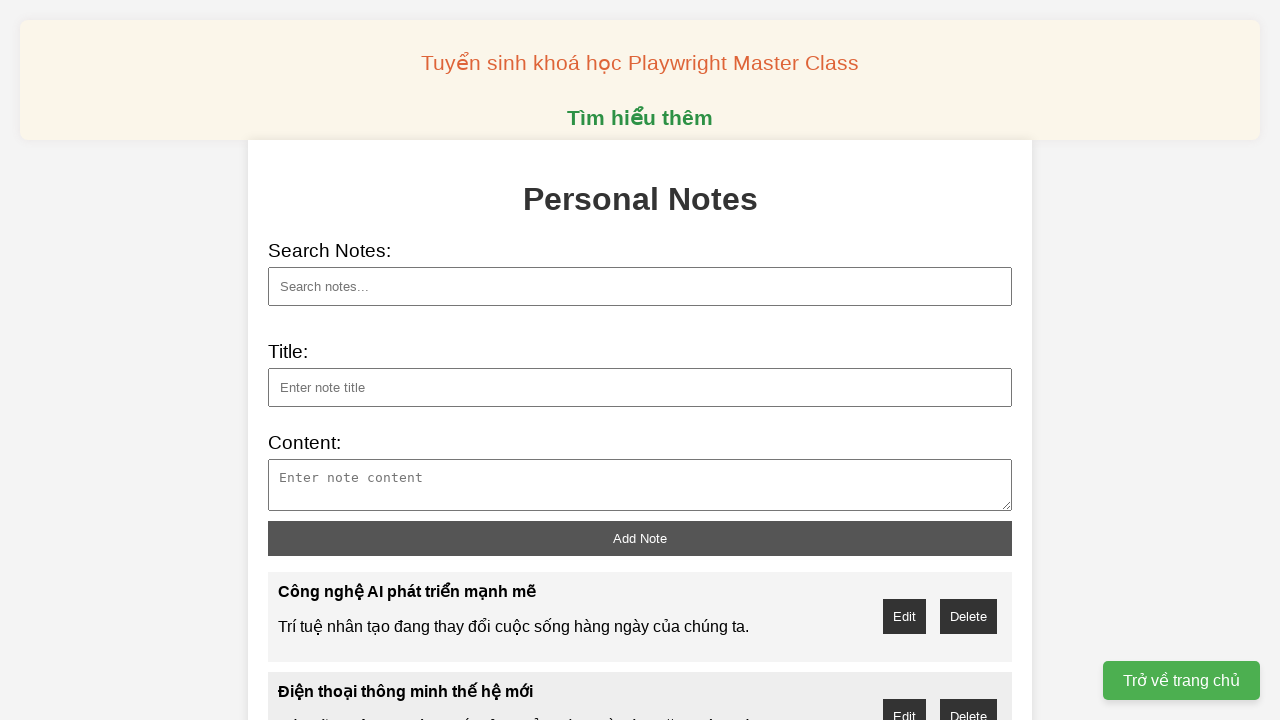

Filled note title field with: 'Robot tự động trong sản xuất' on xpath=//input[@id="note-title"]
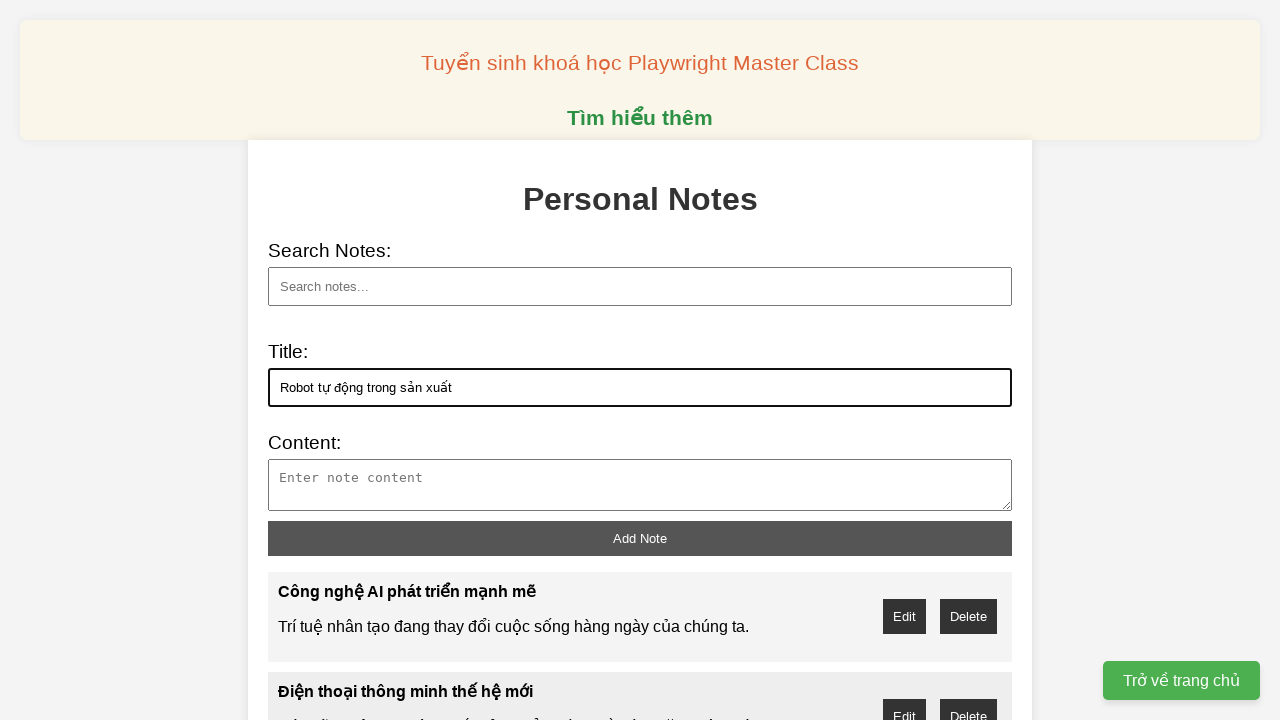

Filled note content field with: 'Công nghệ robot đang cách mạng hóa ngành công nghiệp.' on xpath=//textarea[@id="note-content"]
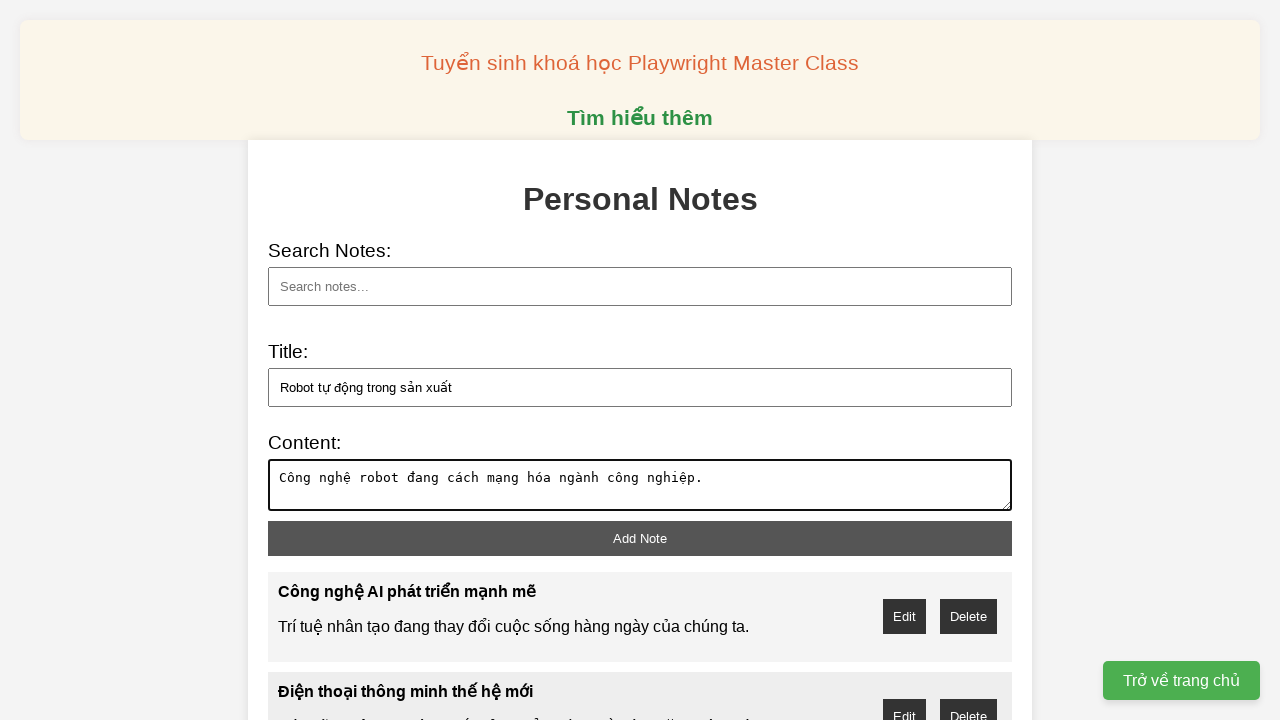

Clicked add note button (note 4/10 added) at (640, 538) on xpath=//button[@id="add-note"]
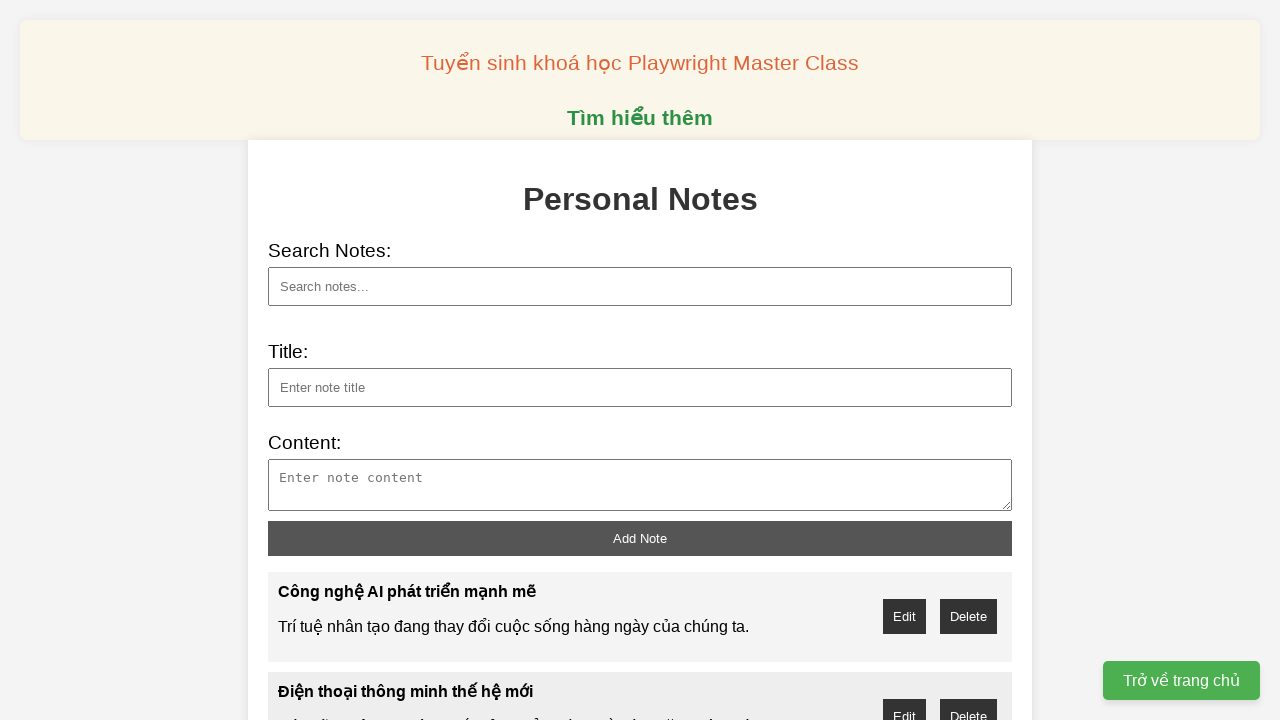

Filled note title field with: 'Năng lượng tái tạo phát triển' on xpath=//input[@id="note-title"]
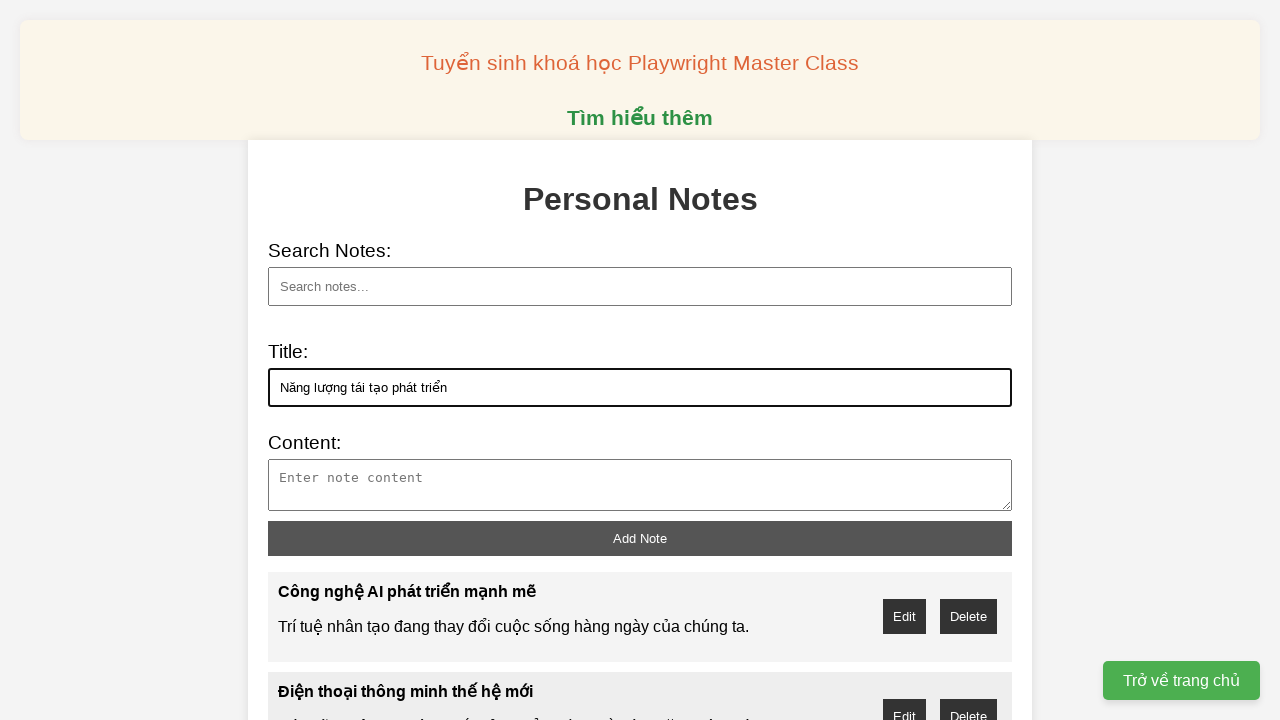

Filled note content field with: 'Điện mặt trời và điện gió ngày càng phổ biến.' on xpath=//textarea[@id="note-content"]
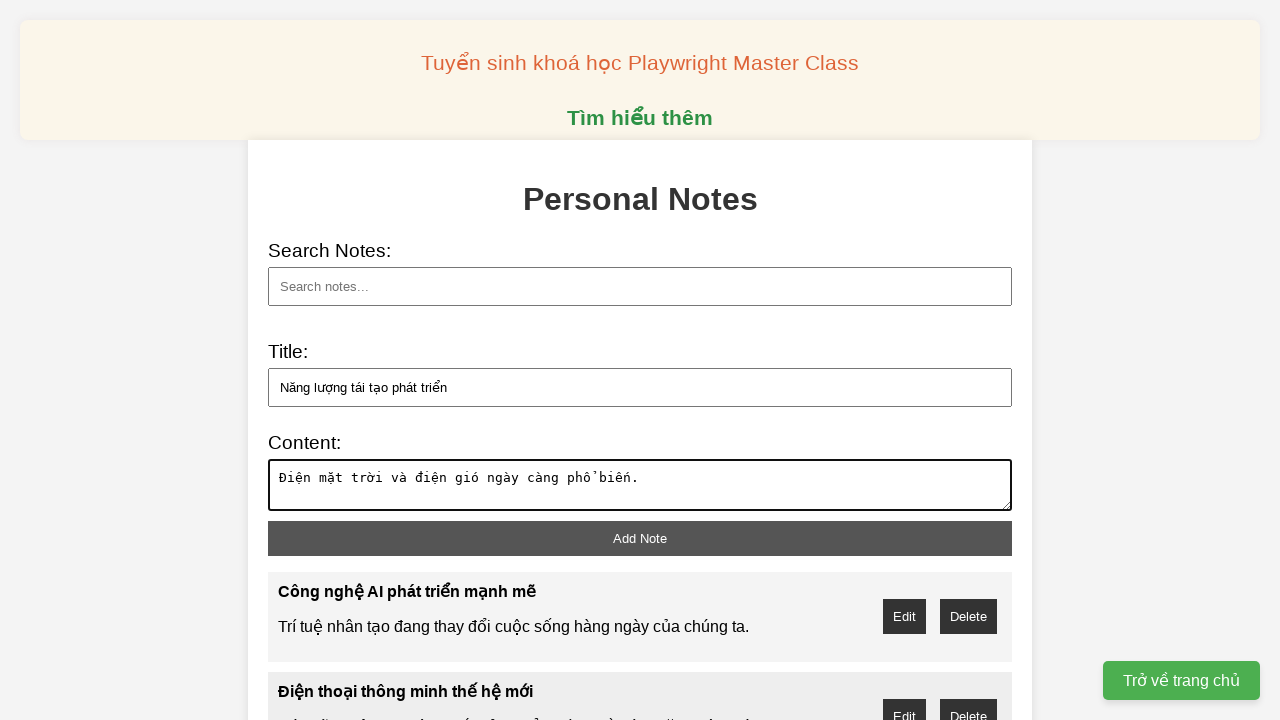

Clicked add note button (note 5/10 added) at (640, 538) on xpath=//button[@id="add-note"]
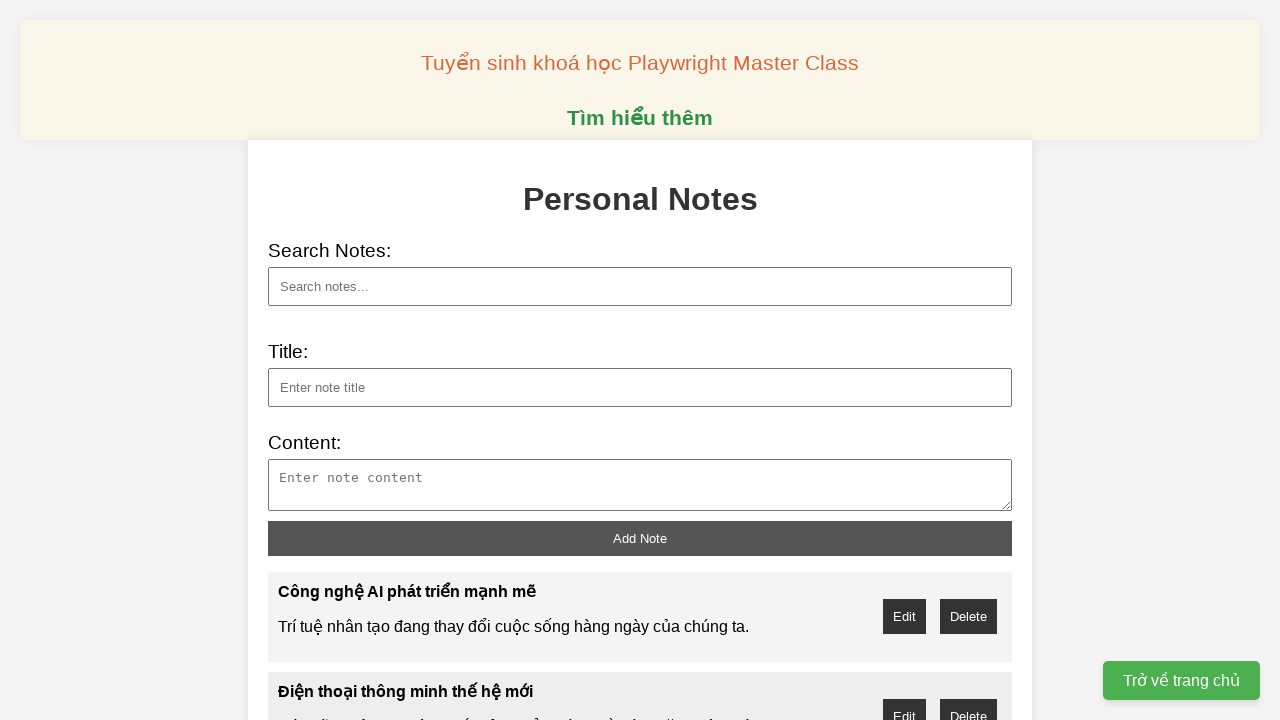

Filled note title field with: 'Bảo mật thông tin cá nhân' on xpath=//input[@id="note-title"]
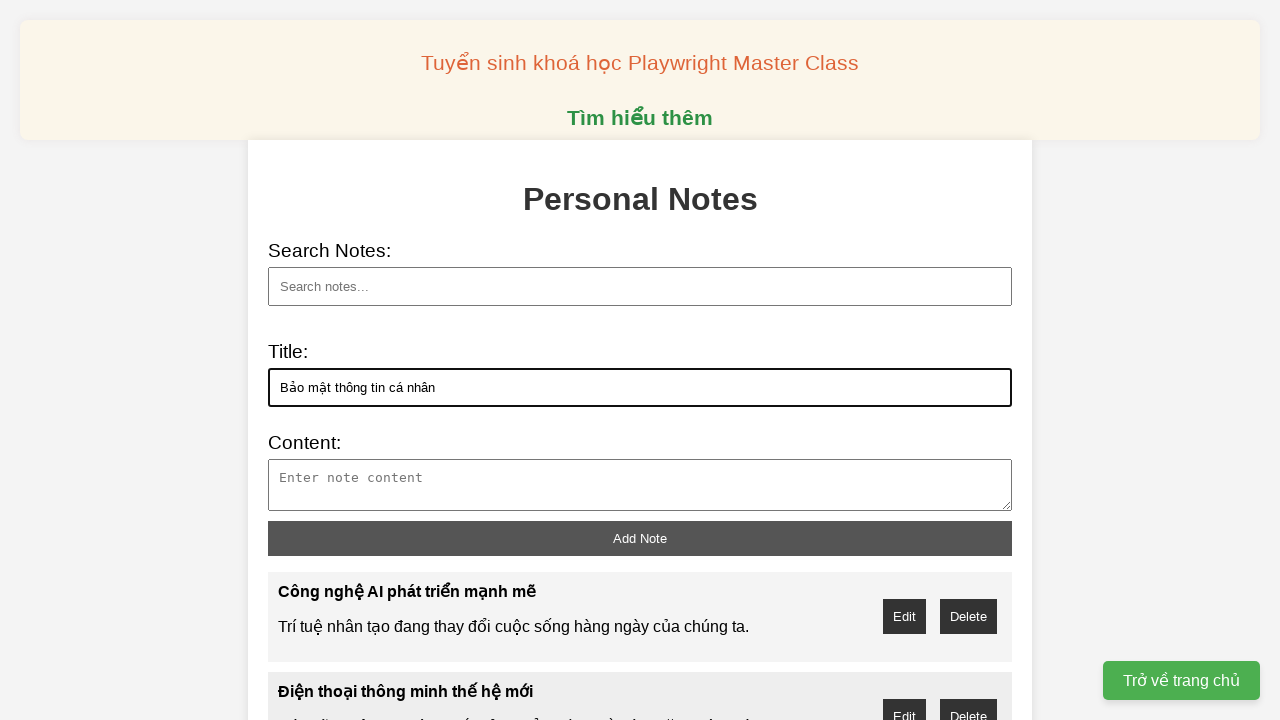

Filled note content field with: 'Người dùng cần nâng cao ý thức bảo vệ dữ liệu.' on xpath=//textarea[@id="note-content"]
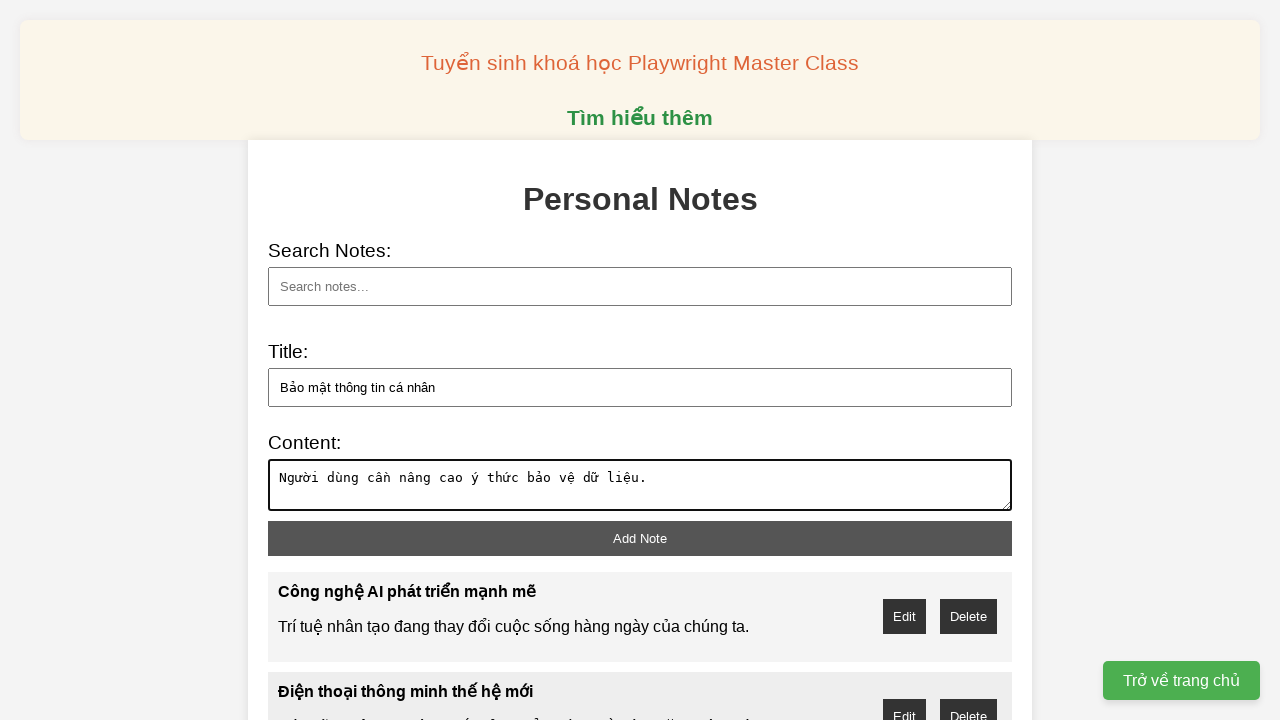

Clicked add note button (note 6/10 added) at (640, 538) on xpath=//button[@id="add-note"]
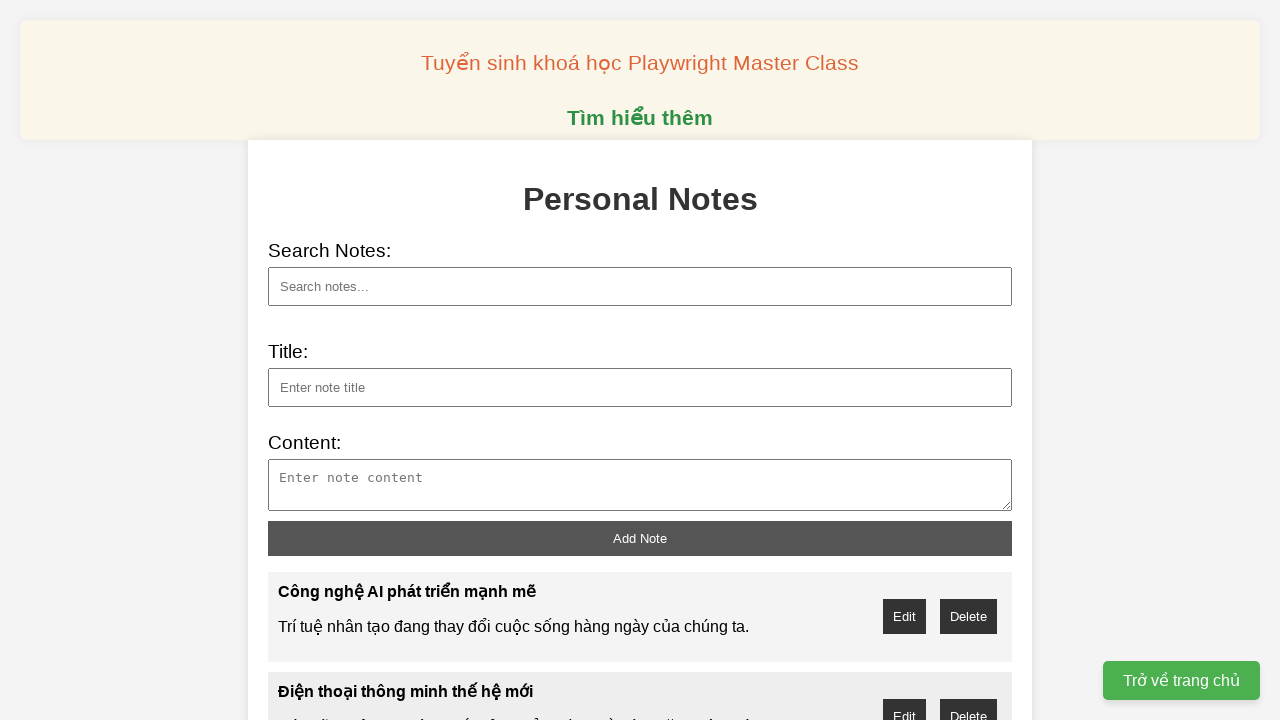

Filled note title field with: 'Xe điện chiếm lĩnh thị trường' on xpath=//input[@id="note-title"]
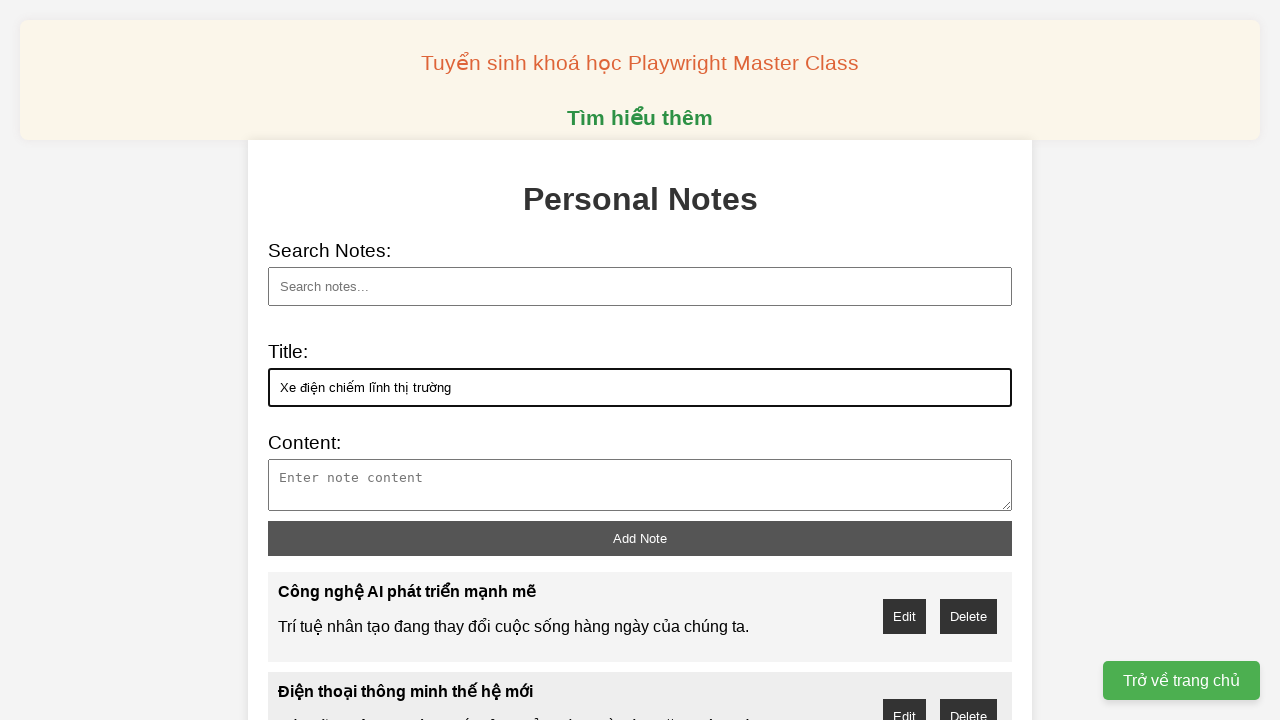

Filled note content field with: 'Xu hướng xe điện đang thay thế xe xăng truyền thống.' on xpath=//textarea[@id="note-content"]
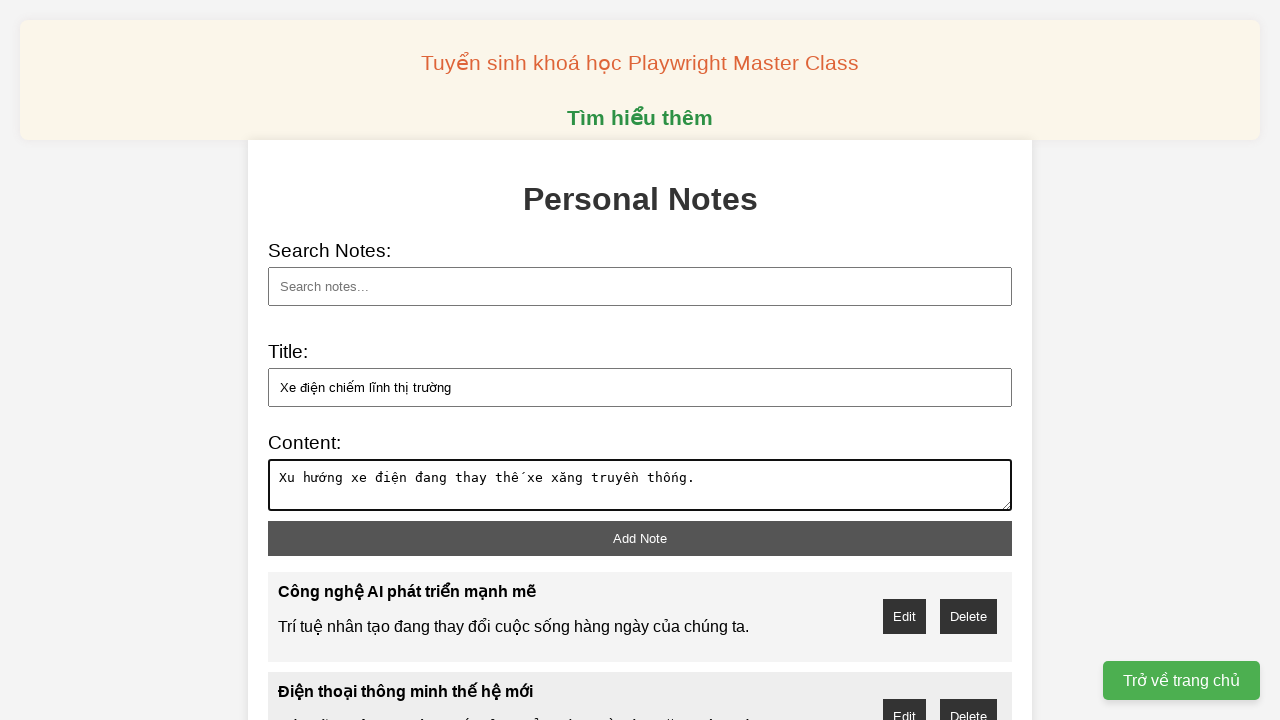

Clicked add note button (note 7/10 added) at (640, 538) on xpath=//button[@id="add-note"]
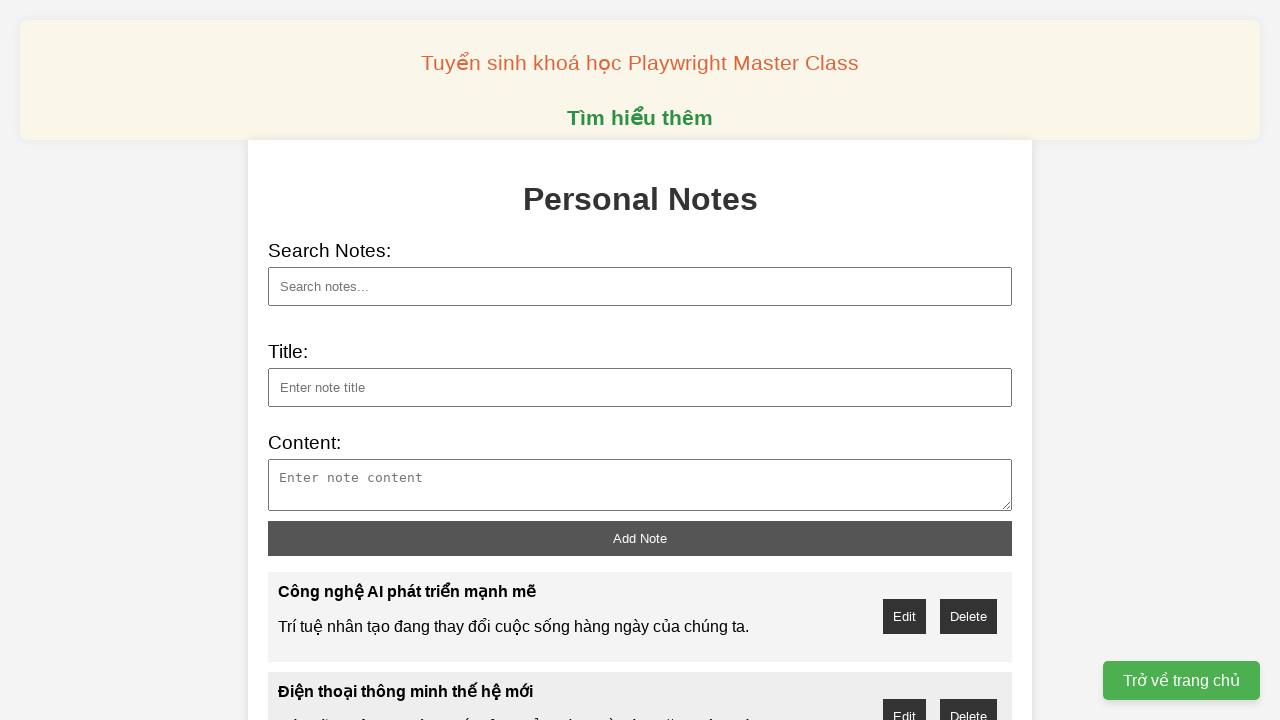

Filled note title field with: 'Internet vạn vật IoT' on xpath=//input[@id="note-title"]
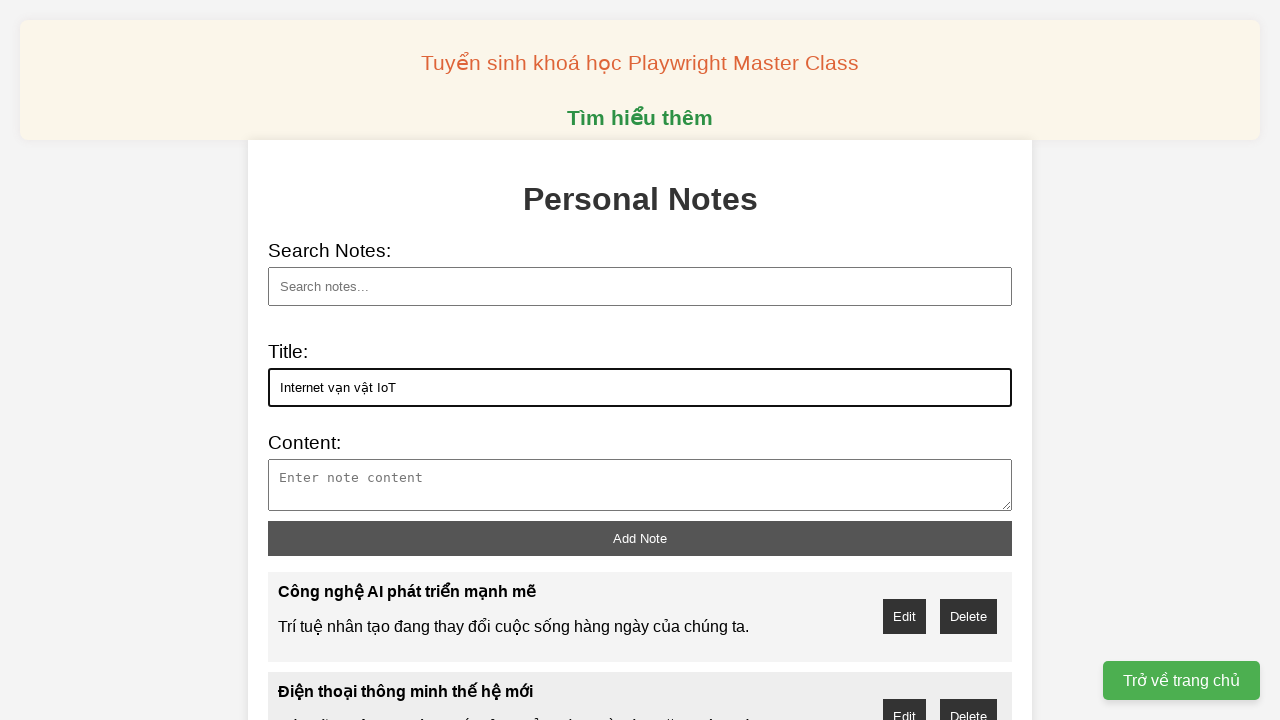

Filled note content field with: 'Thiết bị thông minh kết nối mọi thứ trong cuộc sống.' on xpath=//textarea[@id="note-content"]
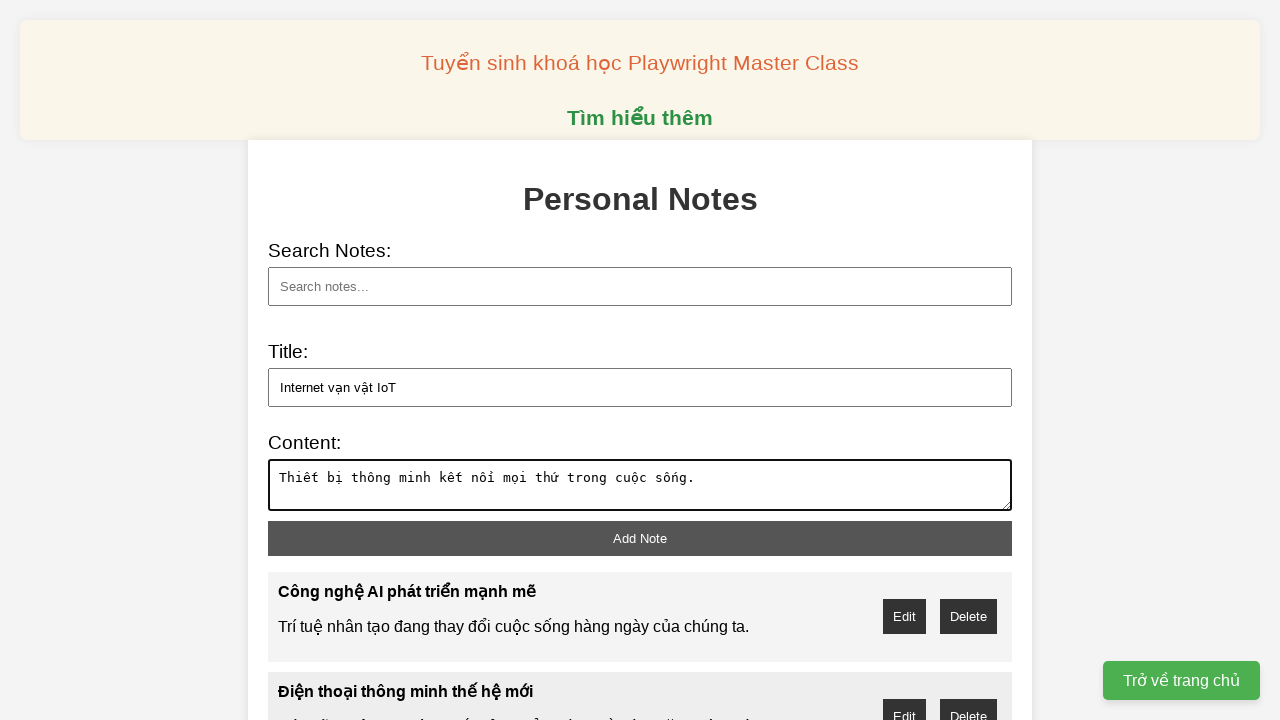

Clicked add note button (note 8/10 added) at (640, 538) on xpath=//button[@id="add-note"]
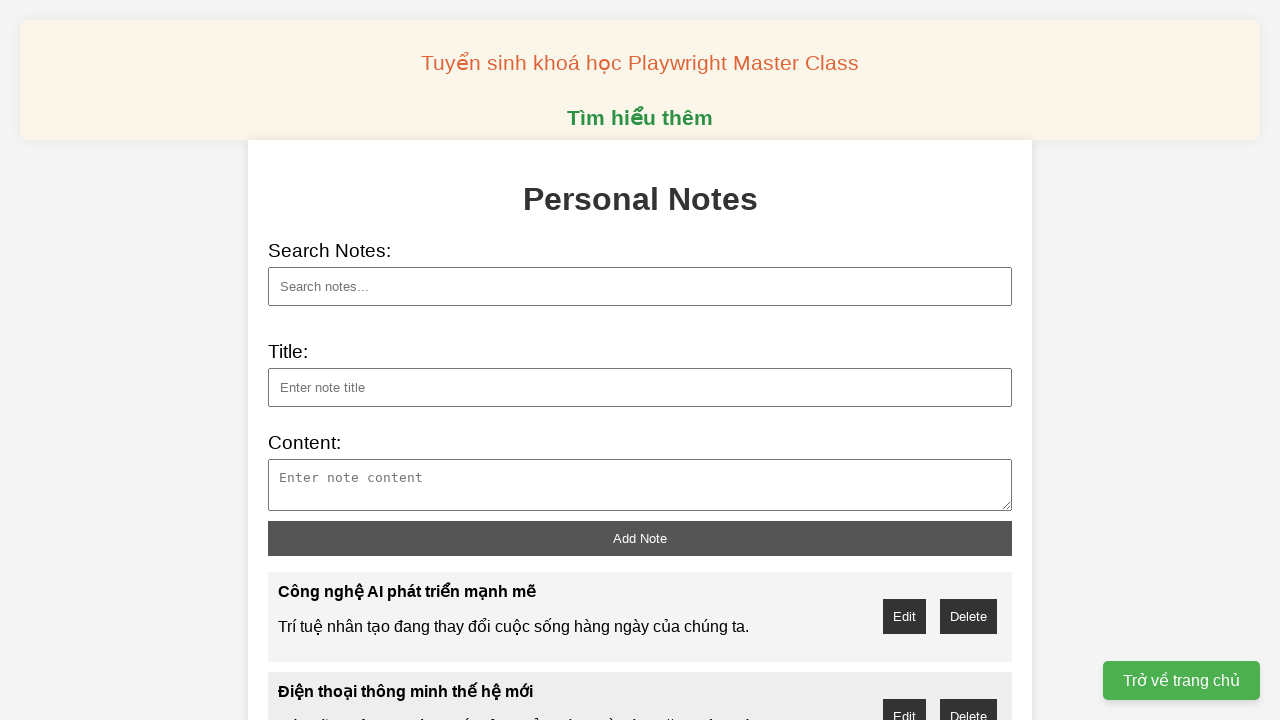

Filled note title field with: 'Blockchain và tiền điện tử' on xpath=//input[@id="note-title"]
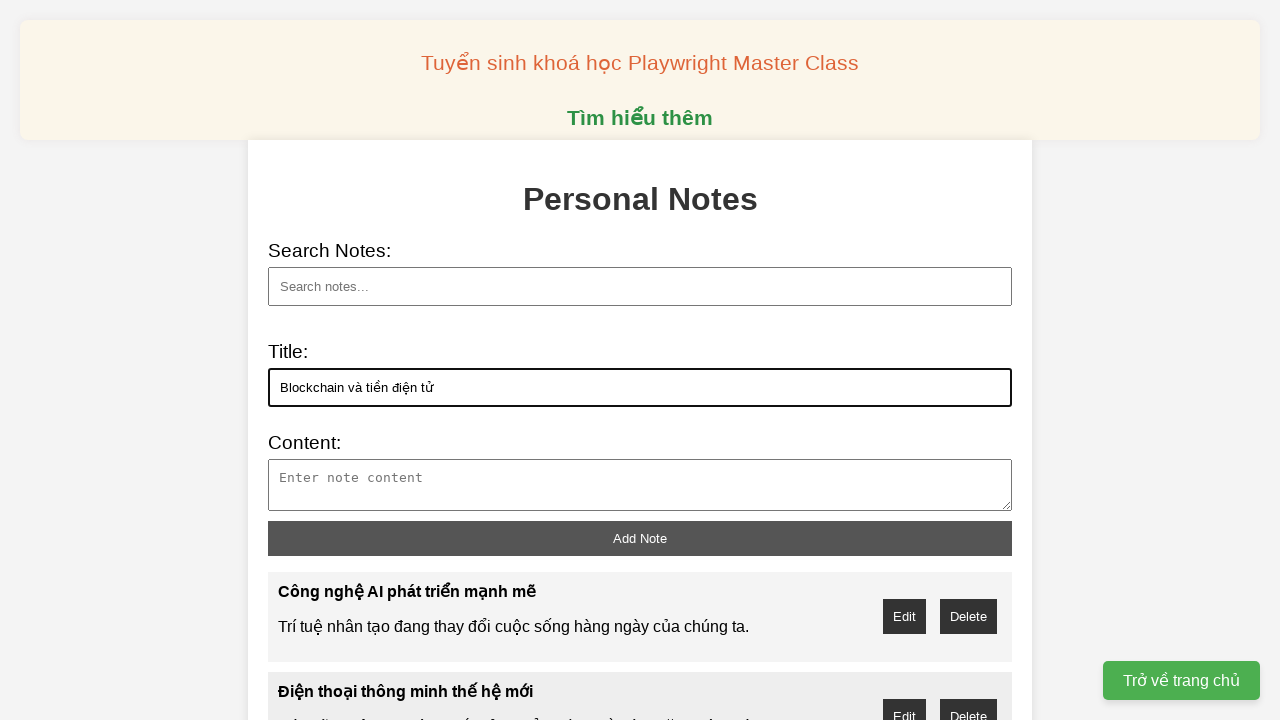

Filled note content field with: 'Công nghệ blockchain mở ra nhiều ứng dụng mới.' on xpath=//textarea[@id="note-content"]
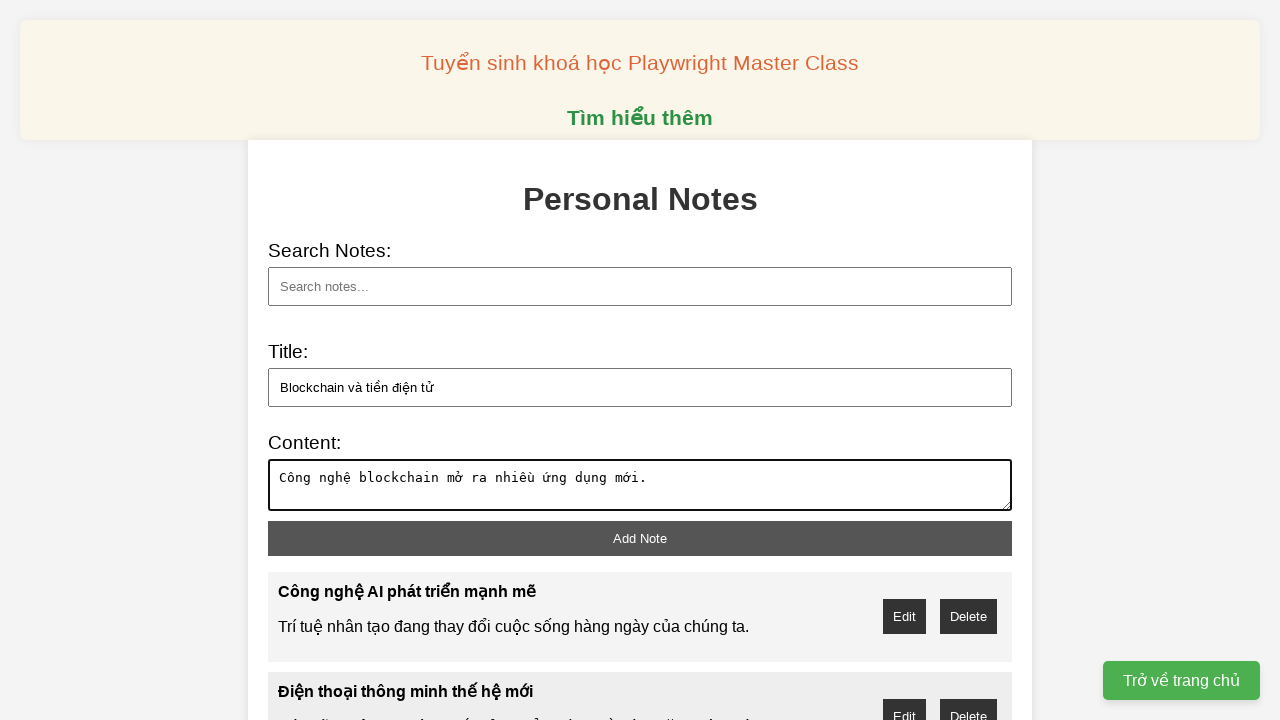

Clicked add note button (note 9/10 added) at (640, 538) on xpath=//button[@id="add-note"]
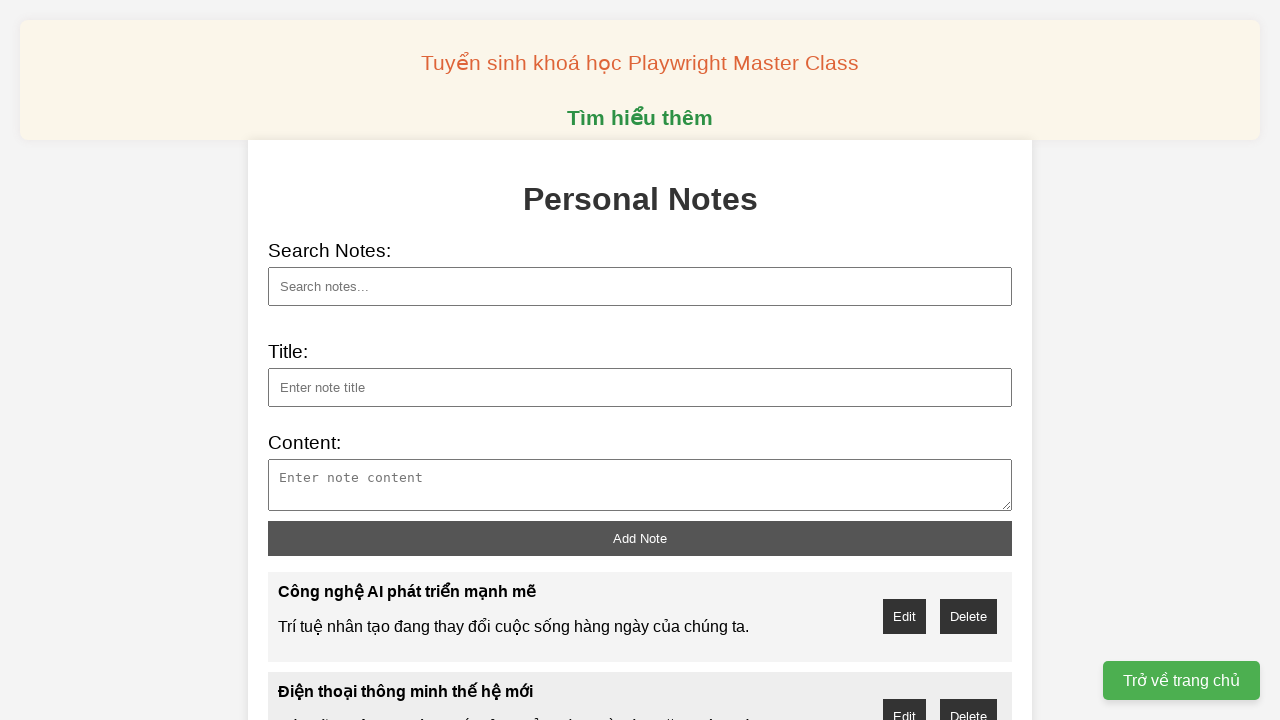

Filled note title field with: 'Thực tế ảo và thực tế tăng cường' on xpath=//input[@id="note-title"]
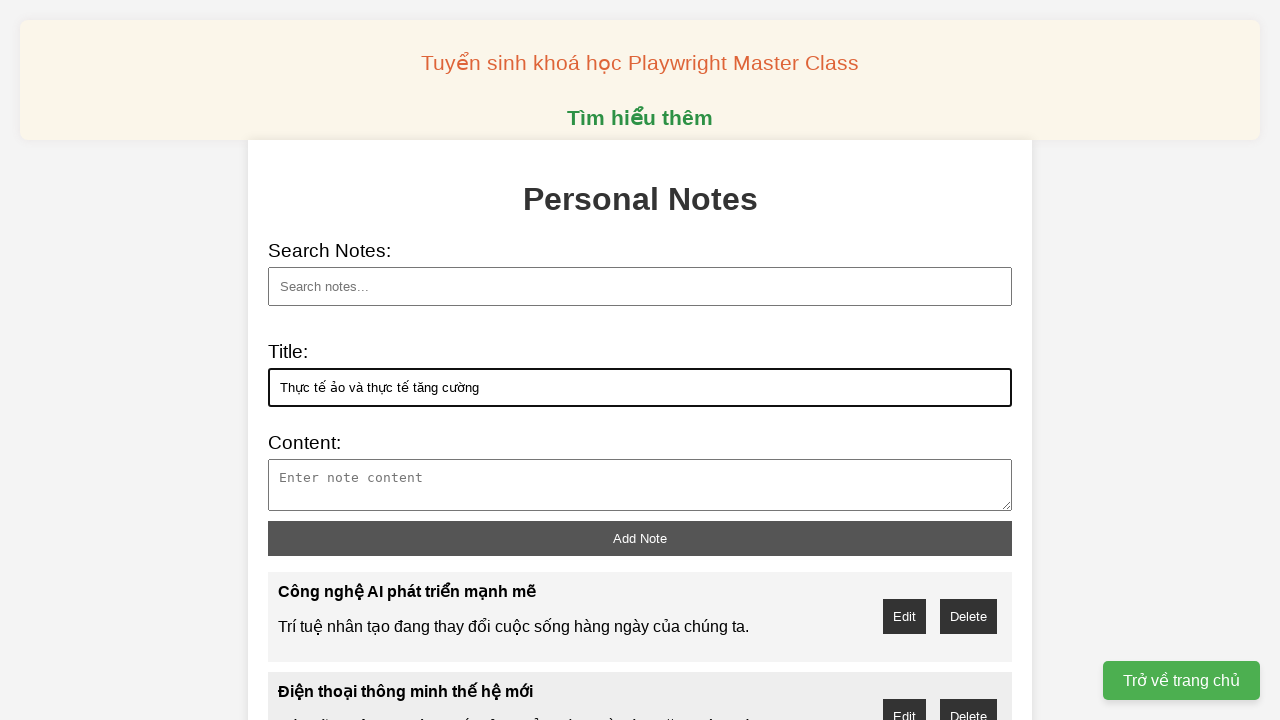

Filled note content field with: 'VR và AR đang thay đổi cách chúng ta trải nghiệm.' on xpath=//textarea[@id="note-content"]
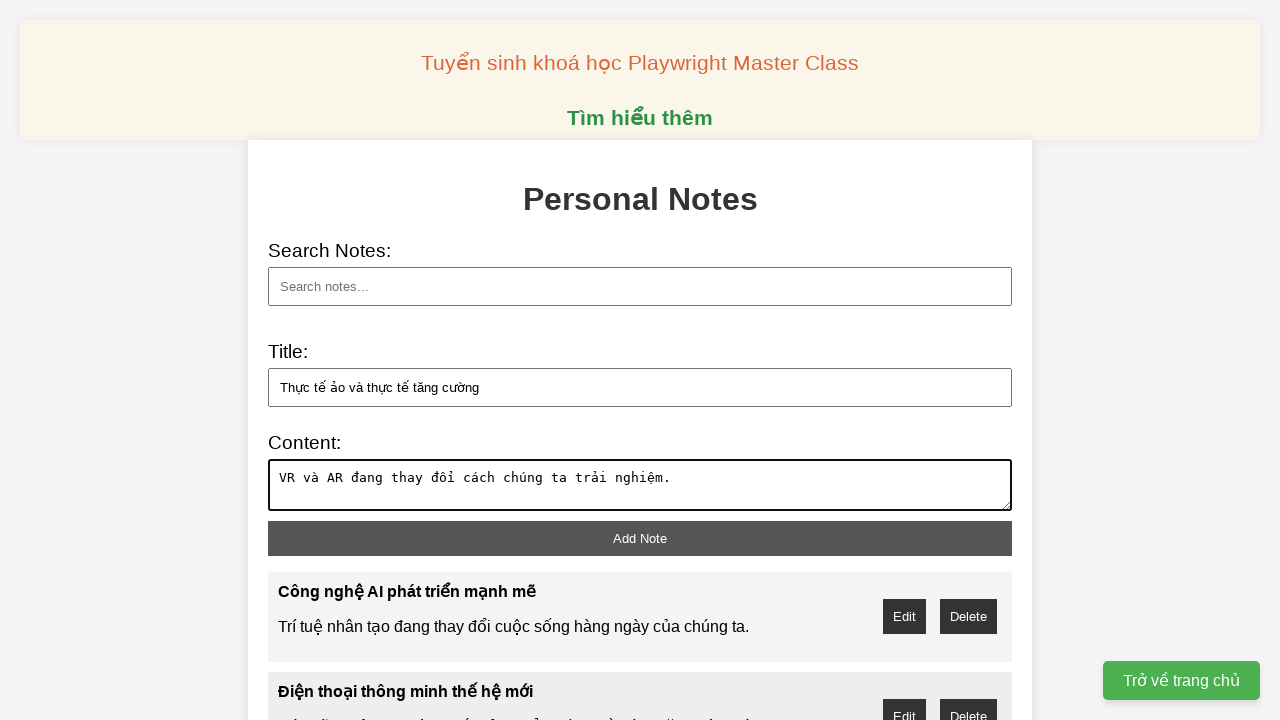

Clicked add note button (note 10/10 added) at (640, 538) on xpath=//button[@id="add-note"]
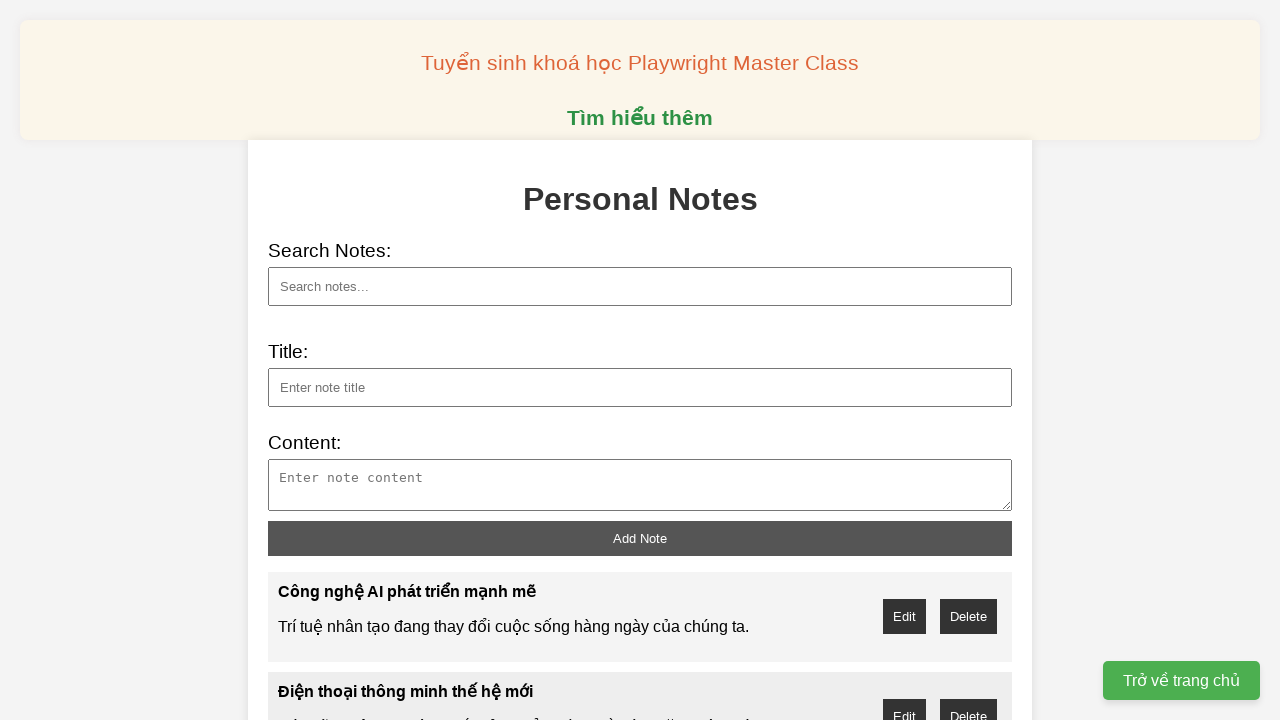

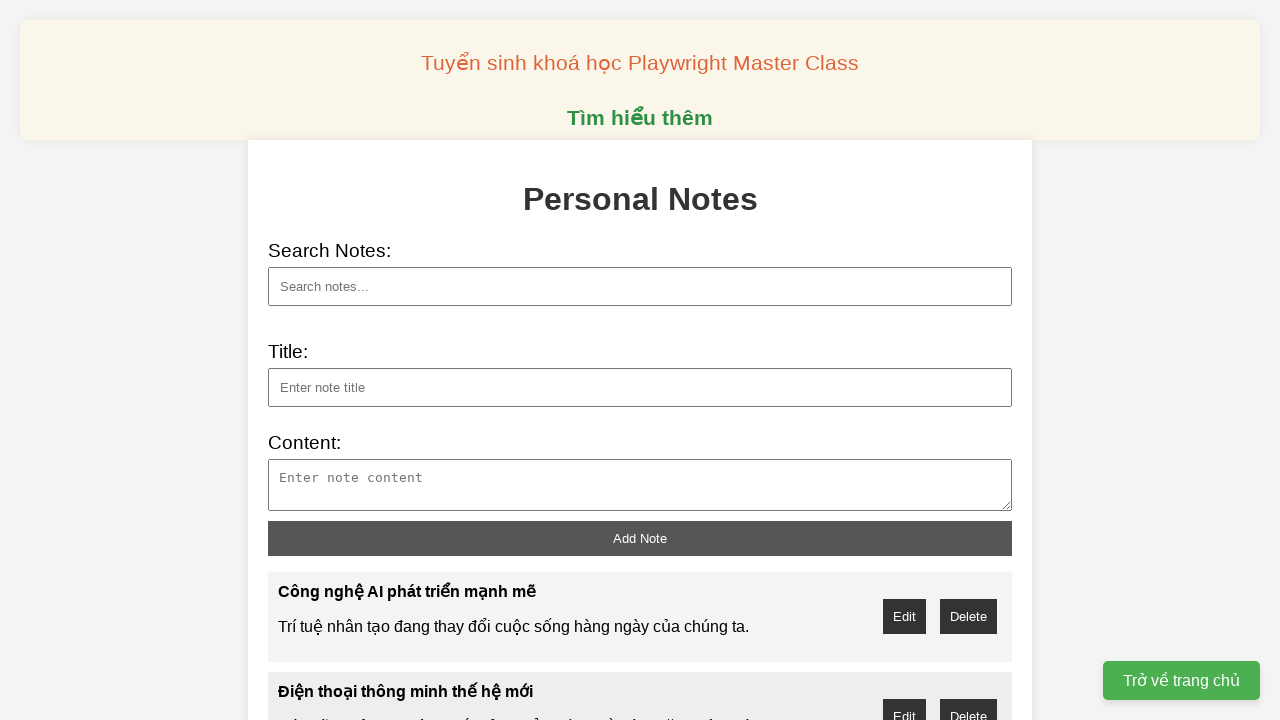